Tests filling a date input field directly using the fill method with a specific date value

Starting URL: https://www.lambdatest.com/selenium-playground/bootstrap-date-picker-demo

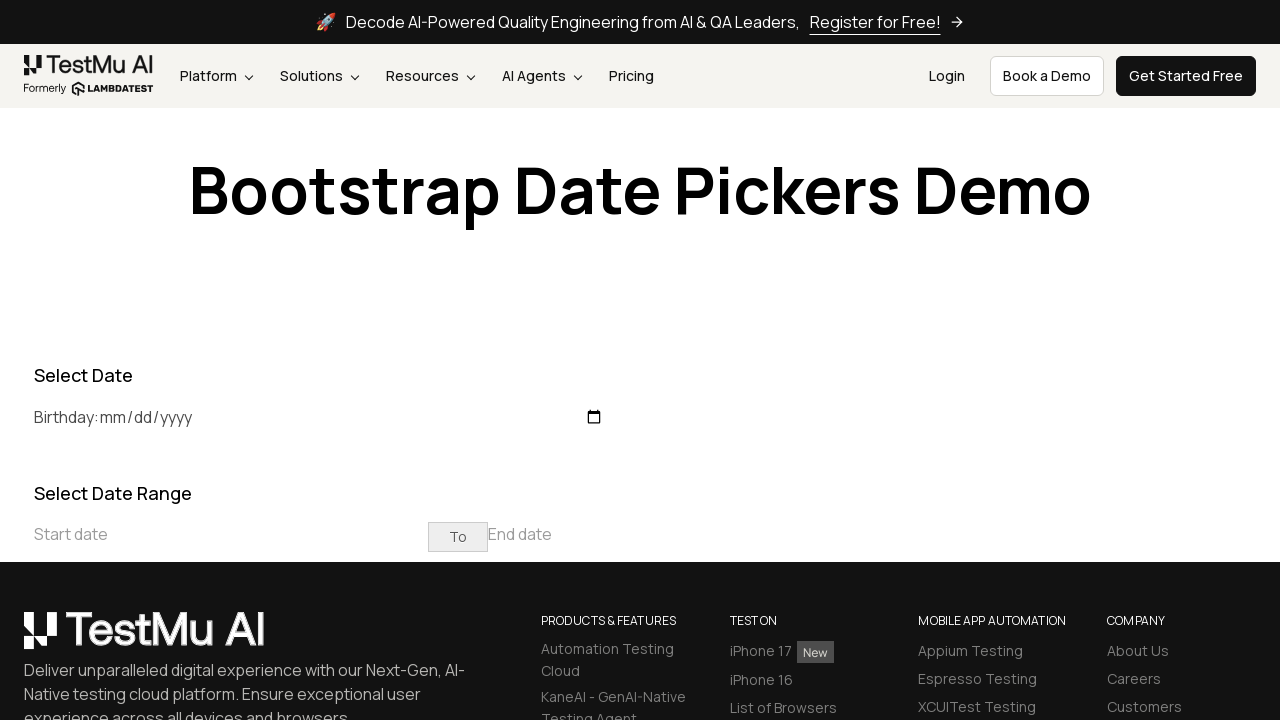

Navigated to Bootstrap Date Picker Demo page
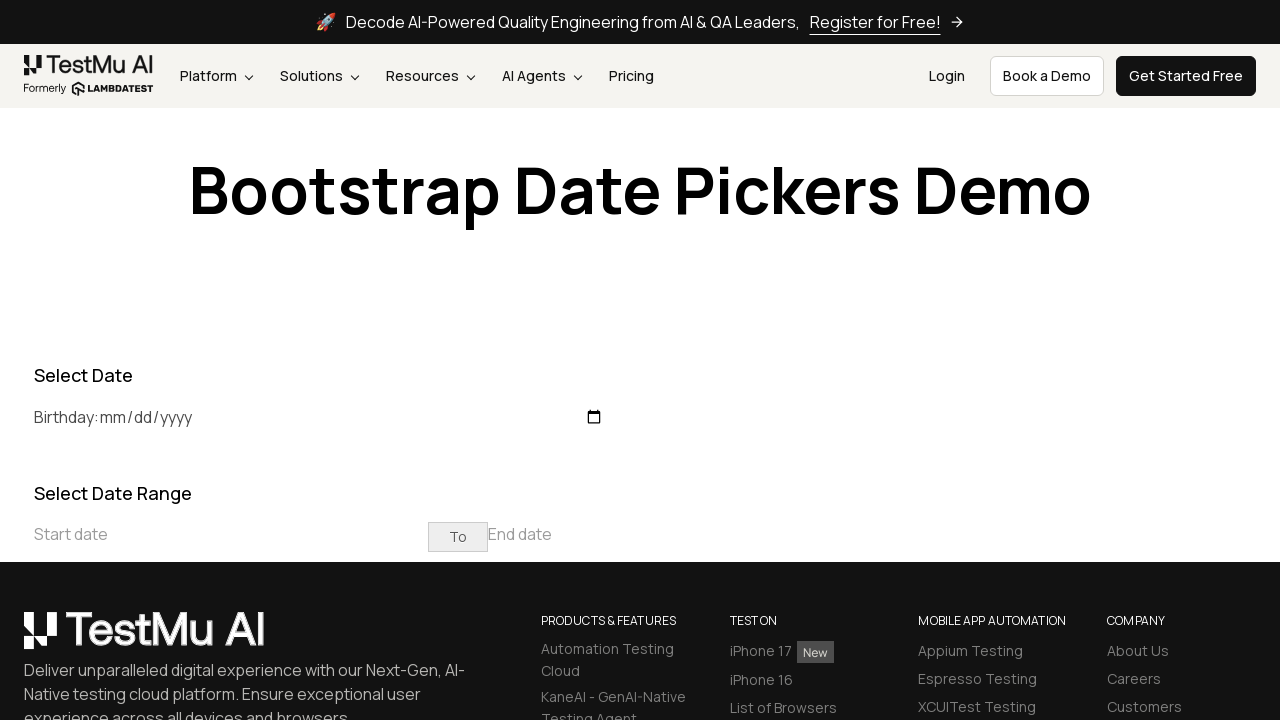

Filled birthday date input field with '1993-10-18' using fill method on #birthday
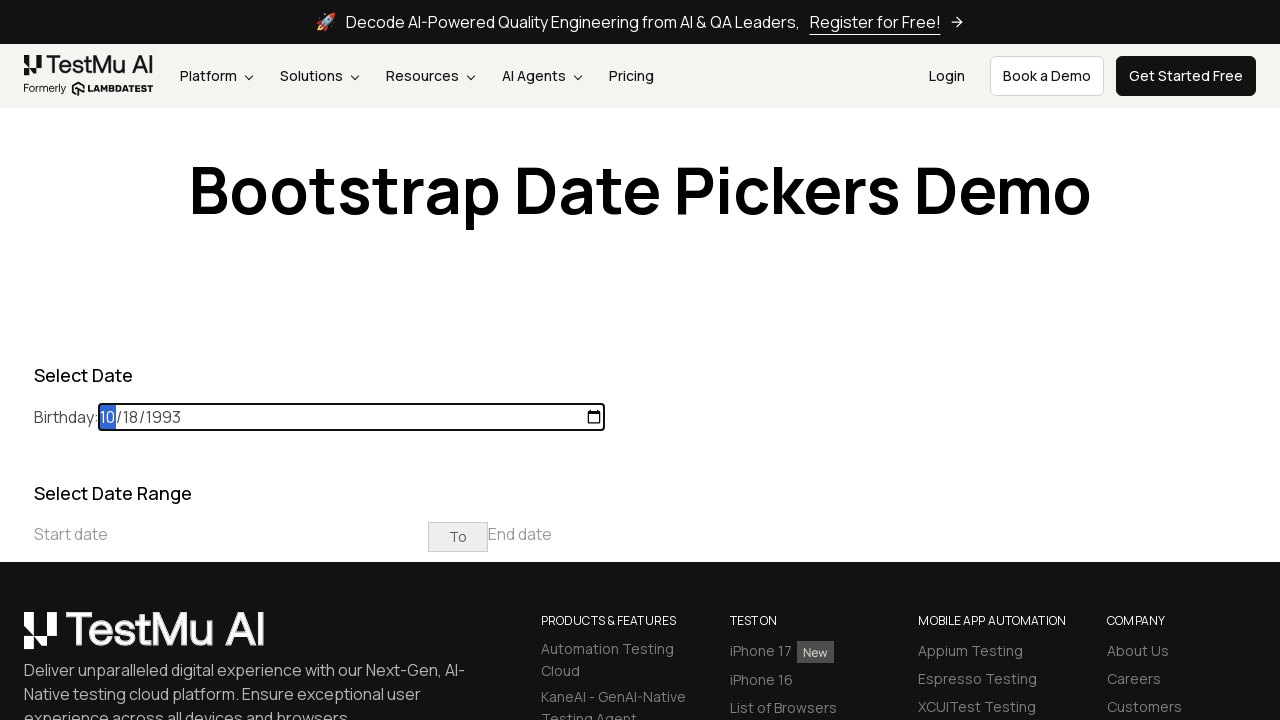

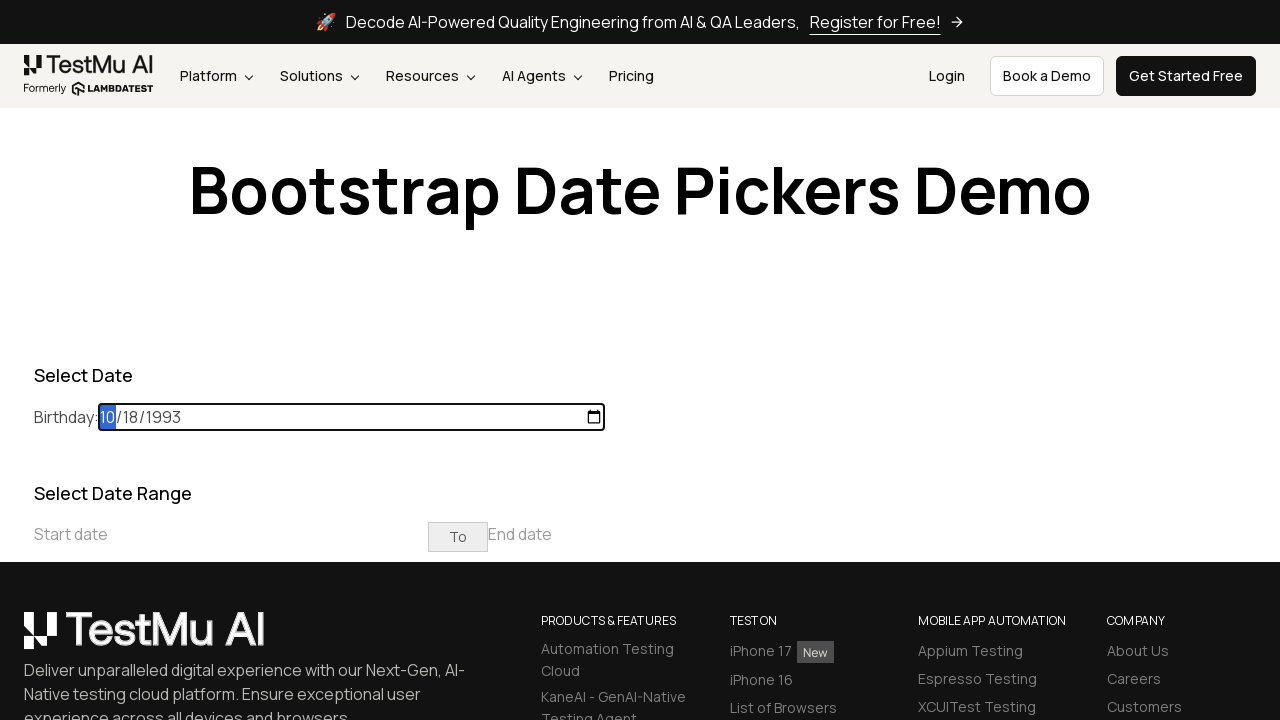